Clicks a generate button and then clicks on a sibling div element following a number div

Starting URL: https://obstaclecourse.tricentis.com/Obstacles/30034

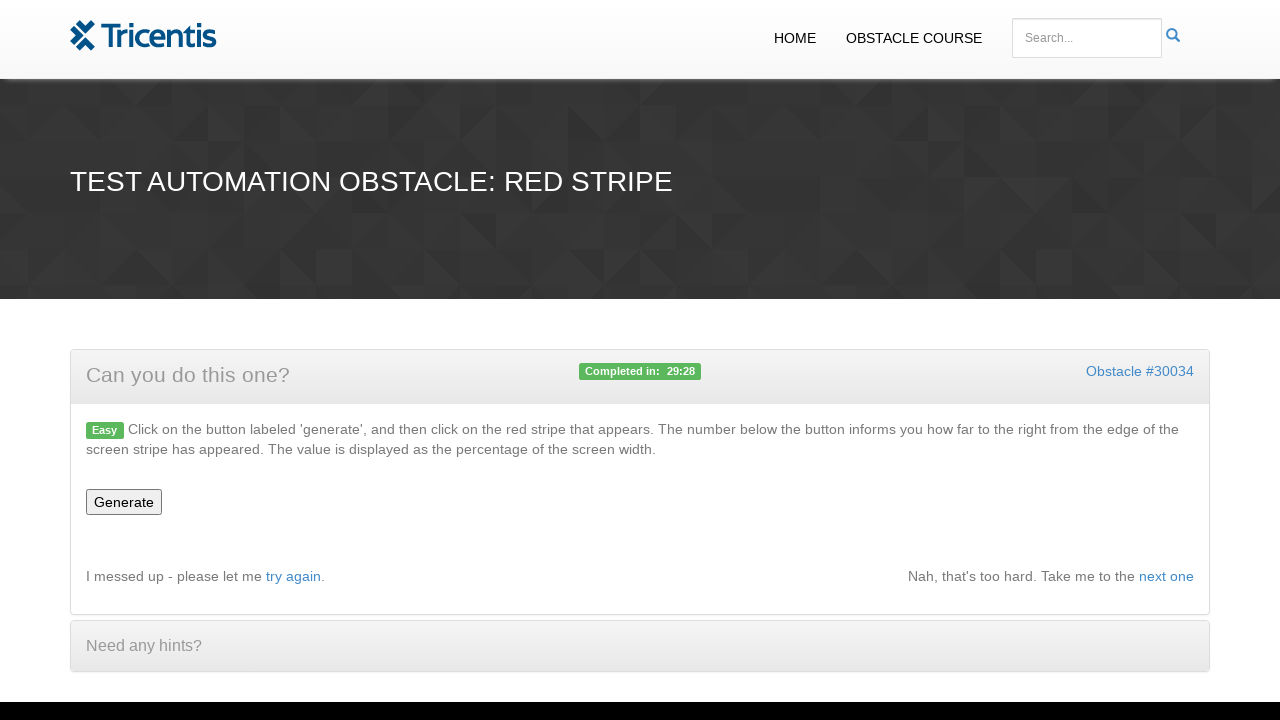

Clicked the generate button at (124, 502) on #generate
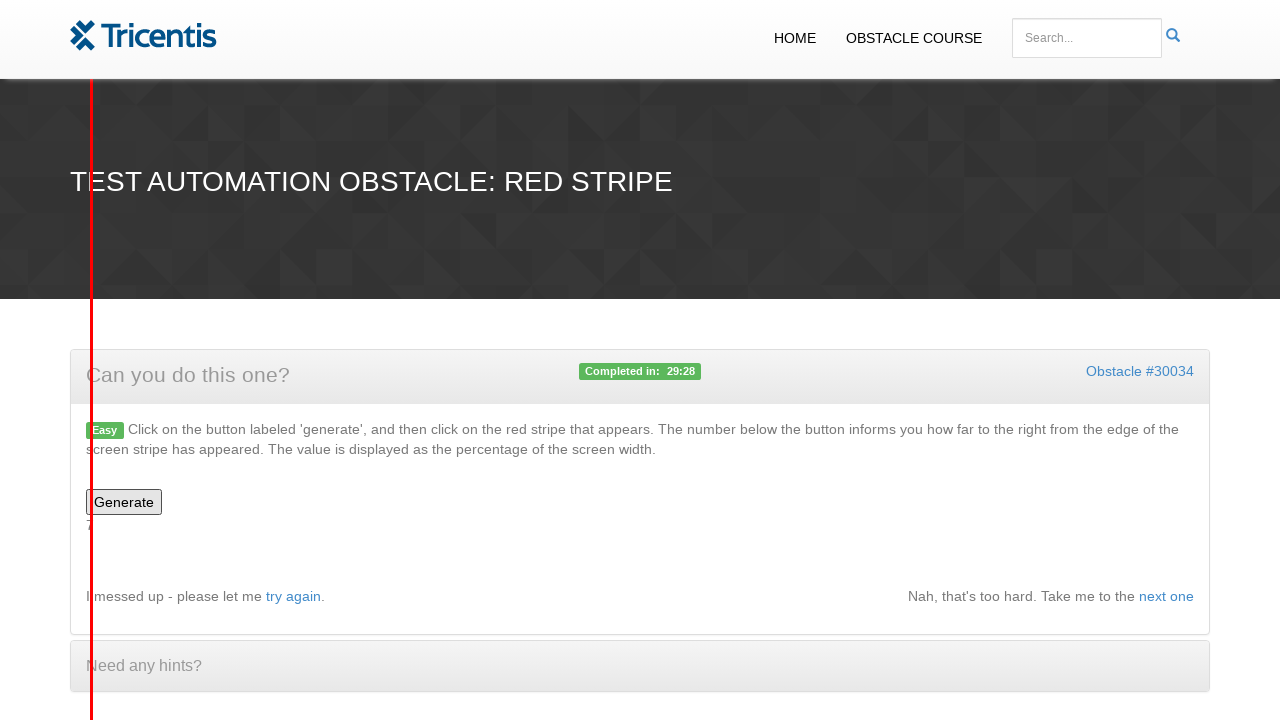

Clicked the sibling div element following the number div at (91, 360) on xpath=//div[@id='number']/following-sibling::div
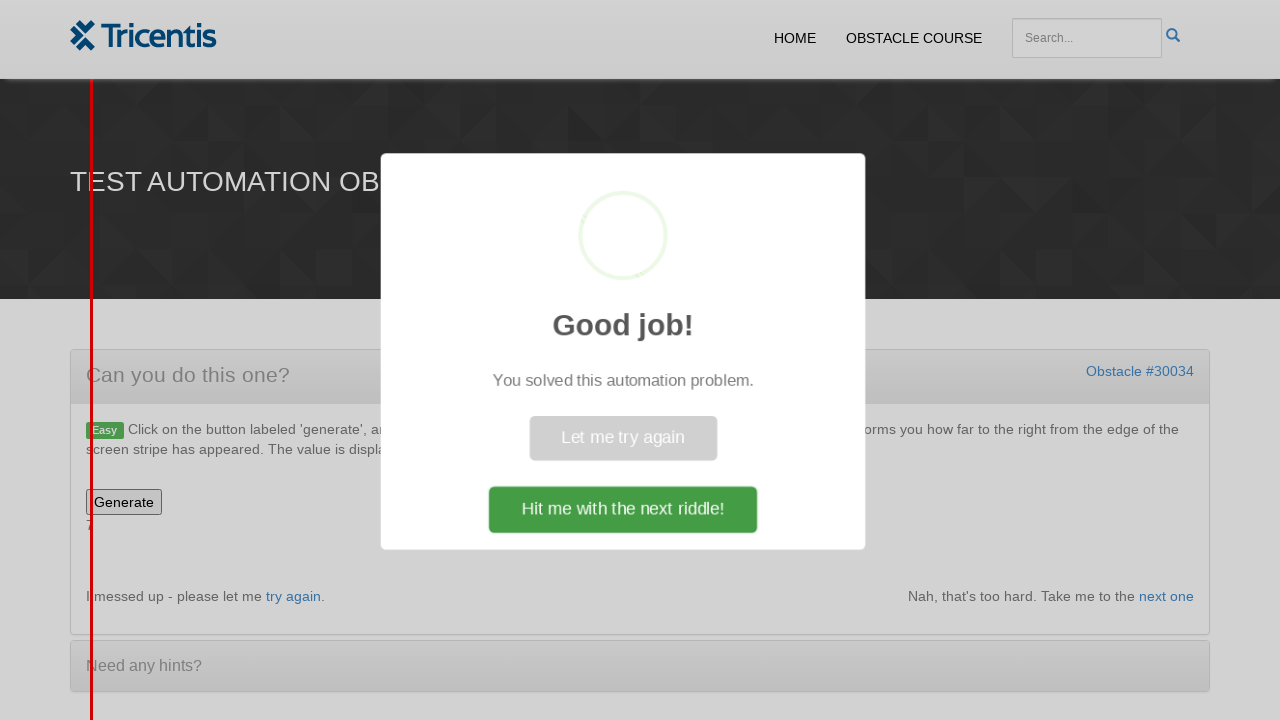

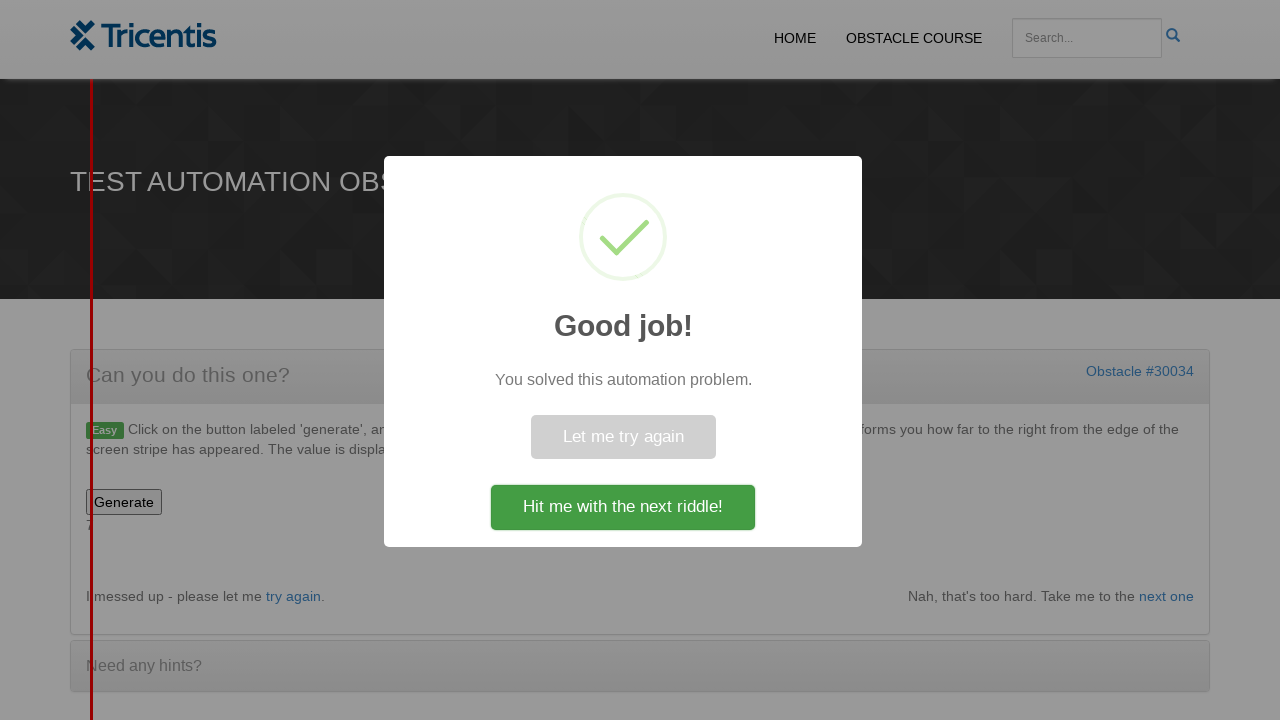